Tests file upload functionality by selecting a file and submitting the upload form

Starting URL: https://the-internet.herokuapp.com/upload

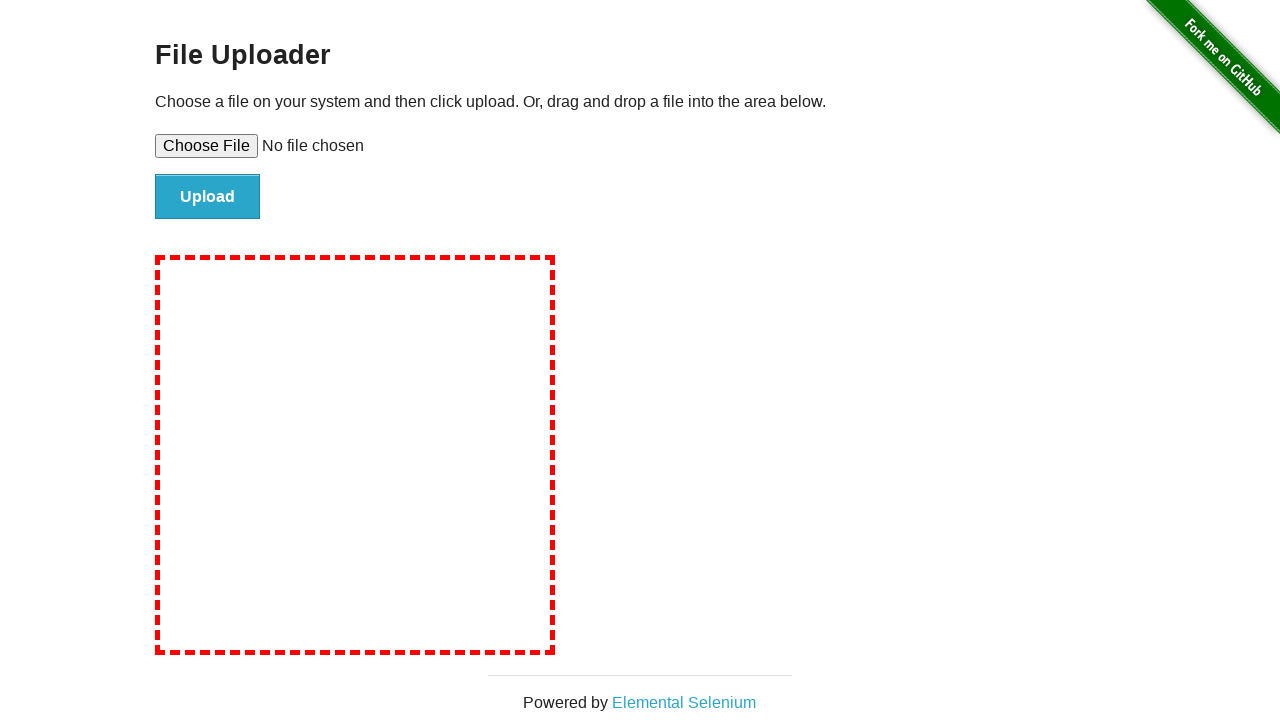

Created temporary test file for upload
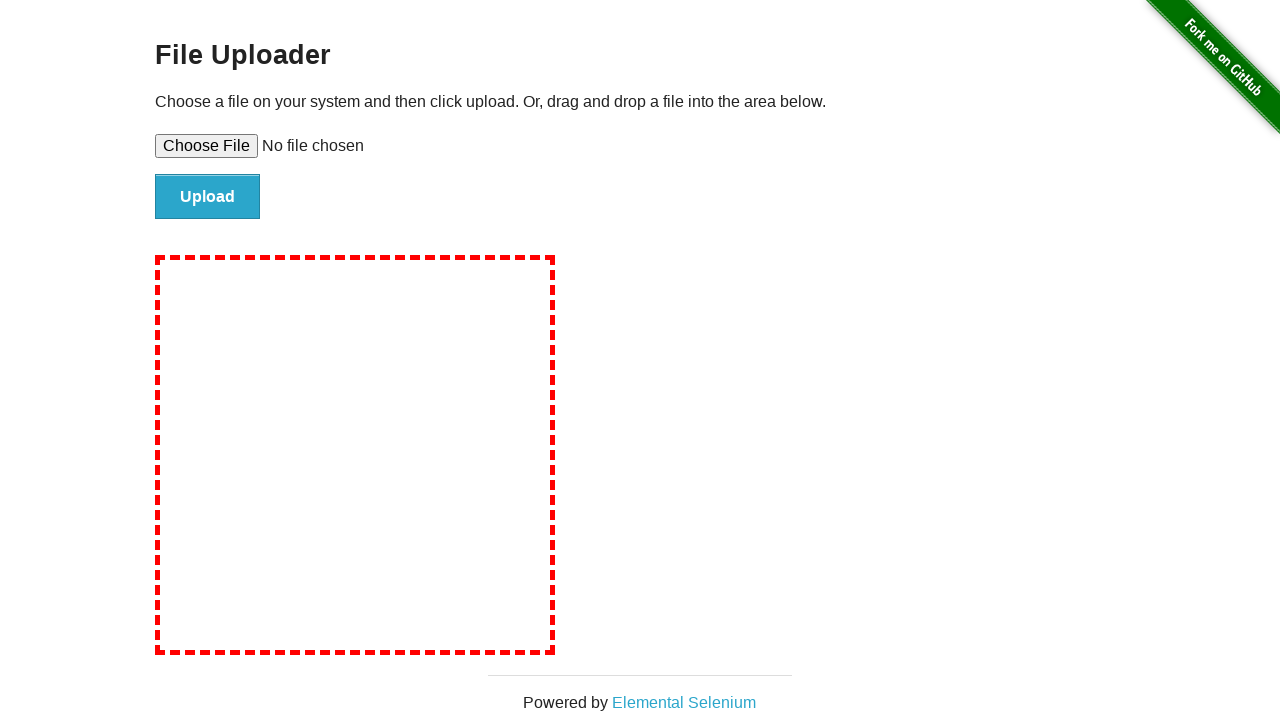

Selected test file for upload via file input element
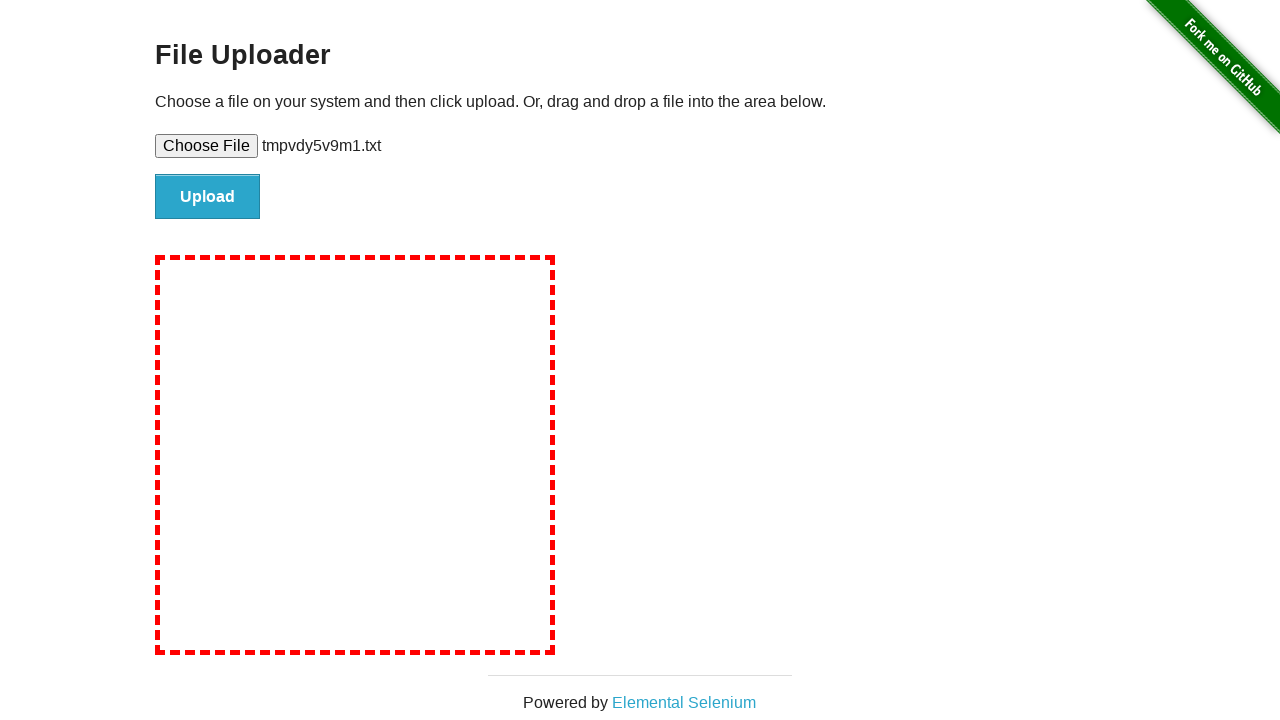

Clicked file upload submit button at (208, 197) on #file-submit
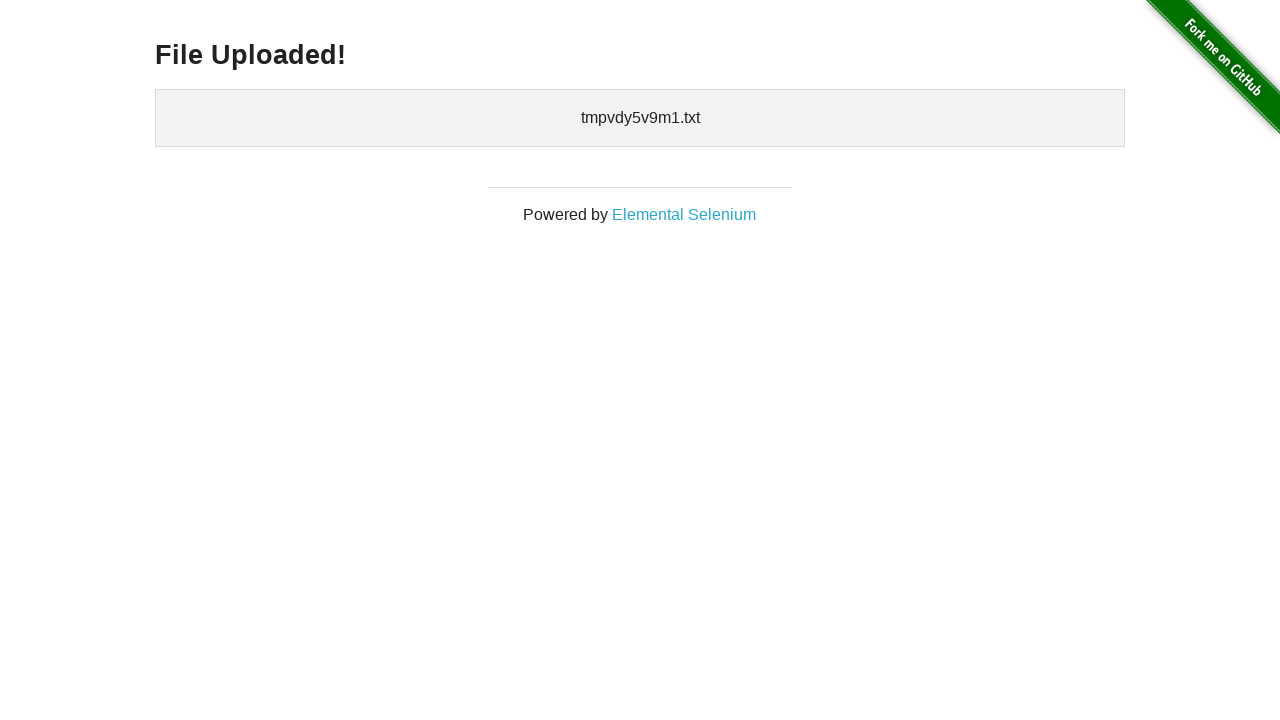

File upload confirmation message appeared
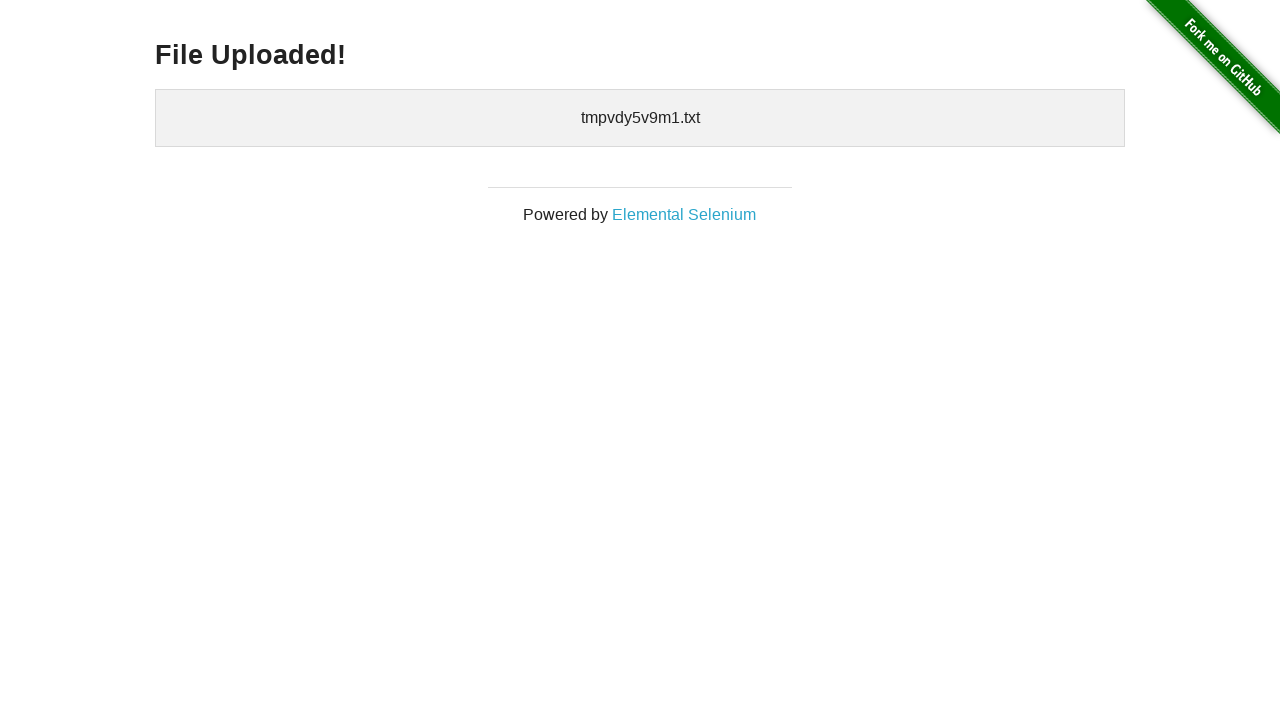

Cleaned up temporary test file
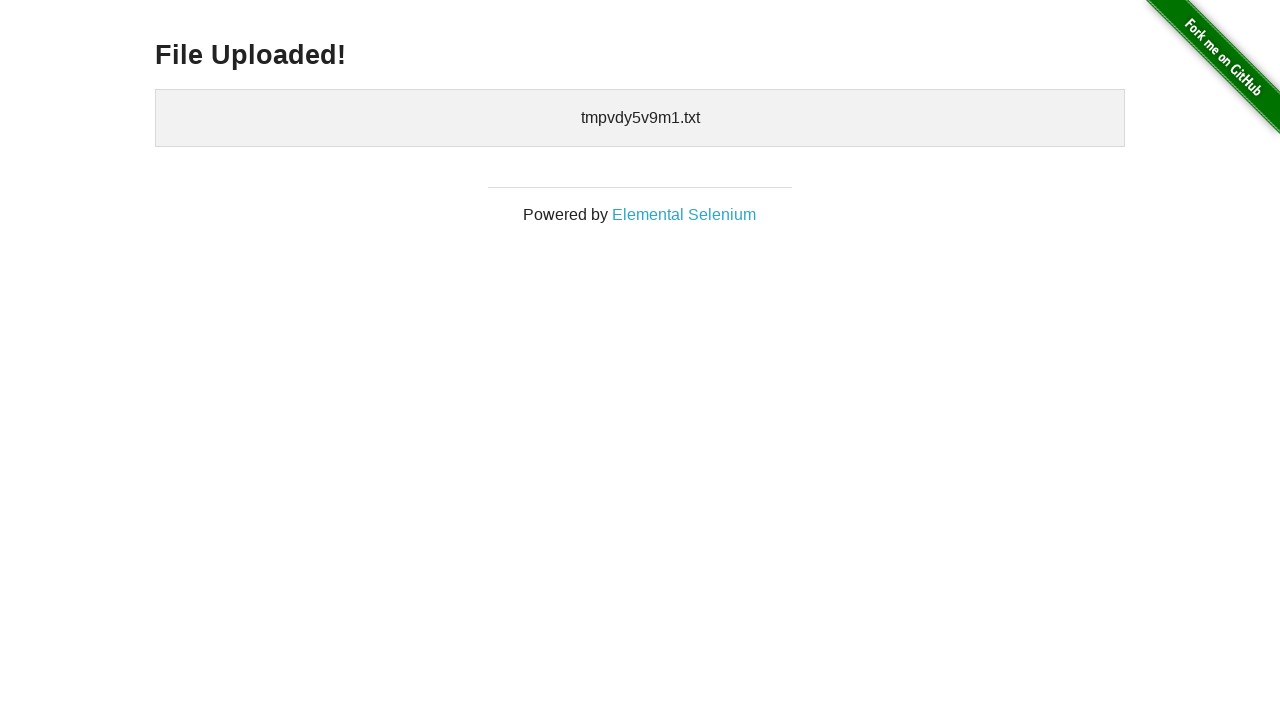

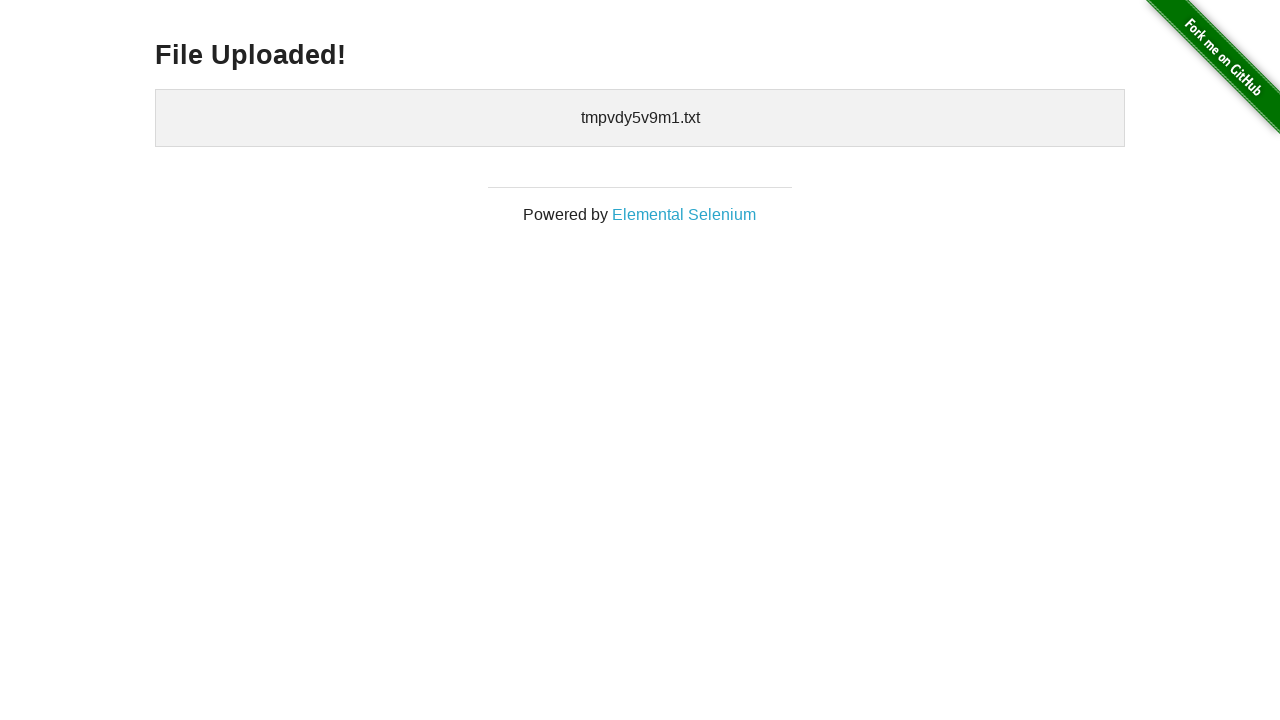